Tests the VOA Learning English website search functionality by clicking a control, entering a search query, and verifying the search results.

Starting URL: https://learningenglish.voanews.com/p/5610.html

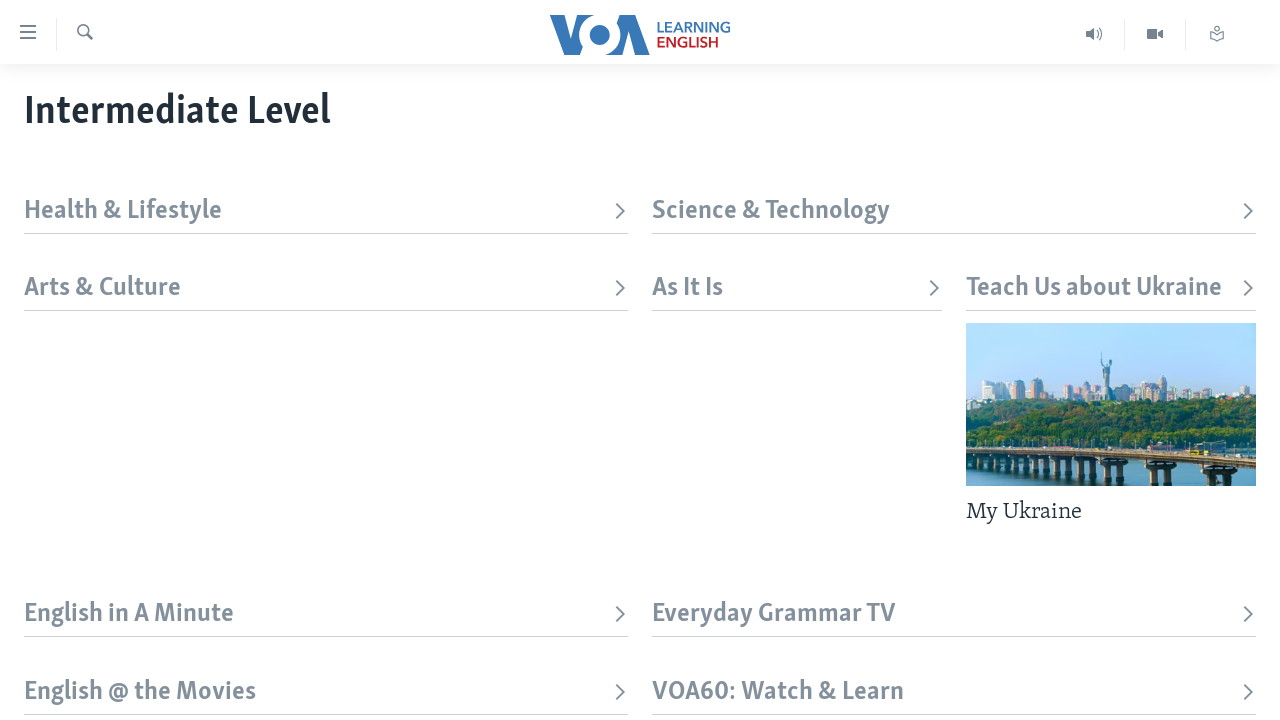

Clicked search control label to open search interface at (84, 34) on xpath=//*[@id='page']/div[1]/div/div/div[1]/label[2]
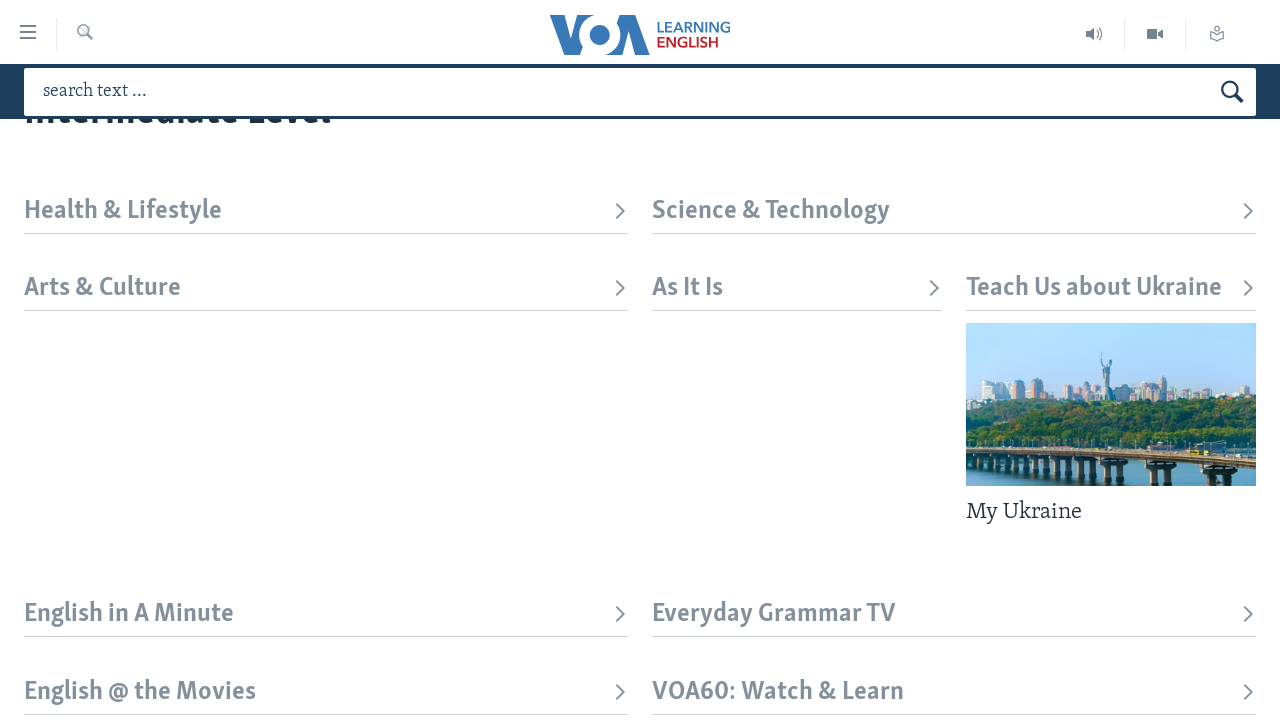

Entered search query 'learning english' in search box on xpath=/html/body/div[1]/div/div[1]/div/div/div[1]/div[2]/div/form/input
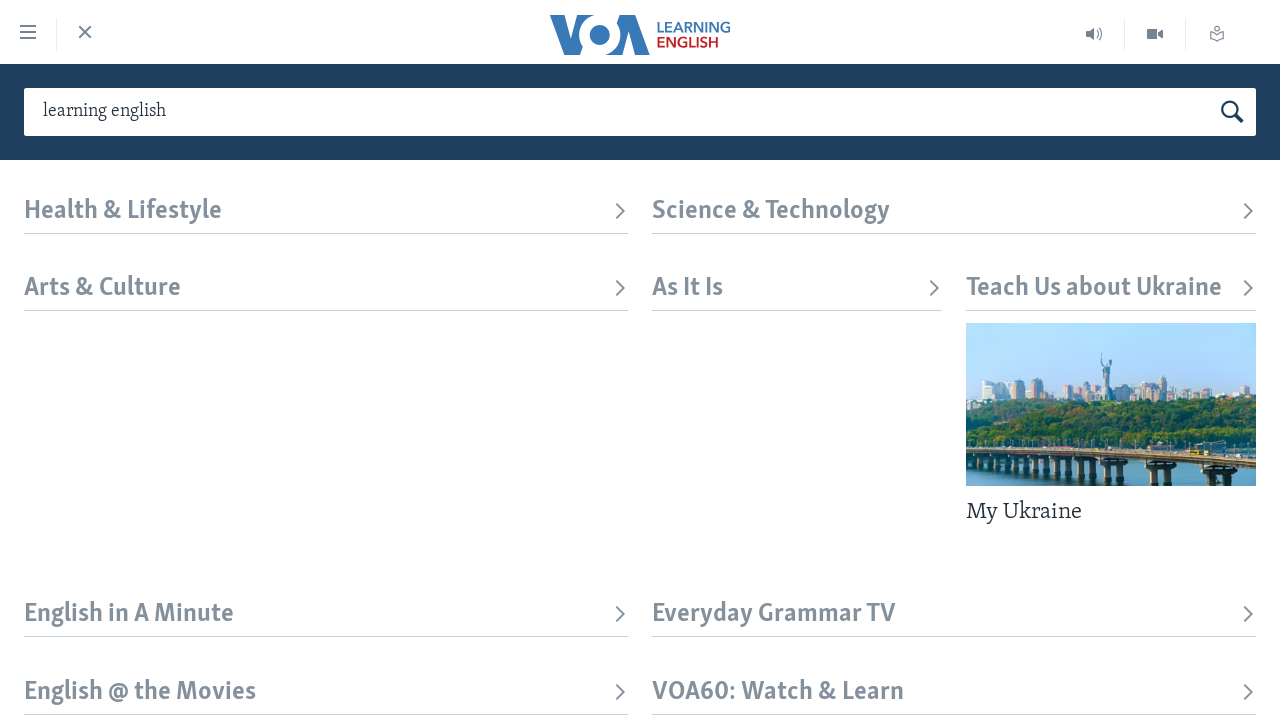

Waited 1 second for search input to process
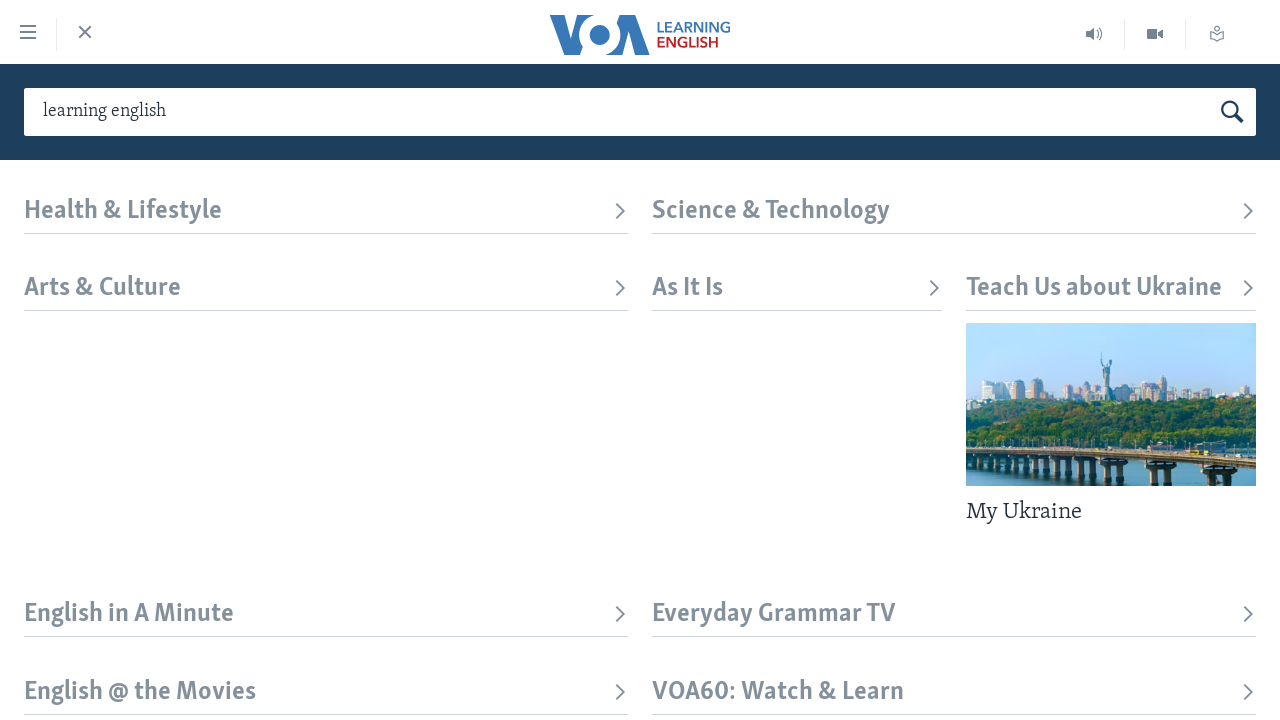

Clicked search button to submit search query at (1232, 112) on xpath=//*[@id='form-topSearchHeader']/button
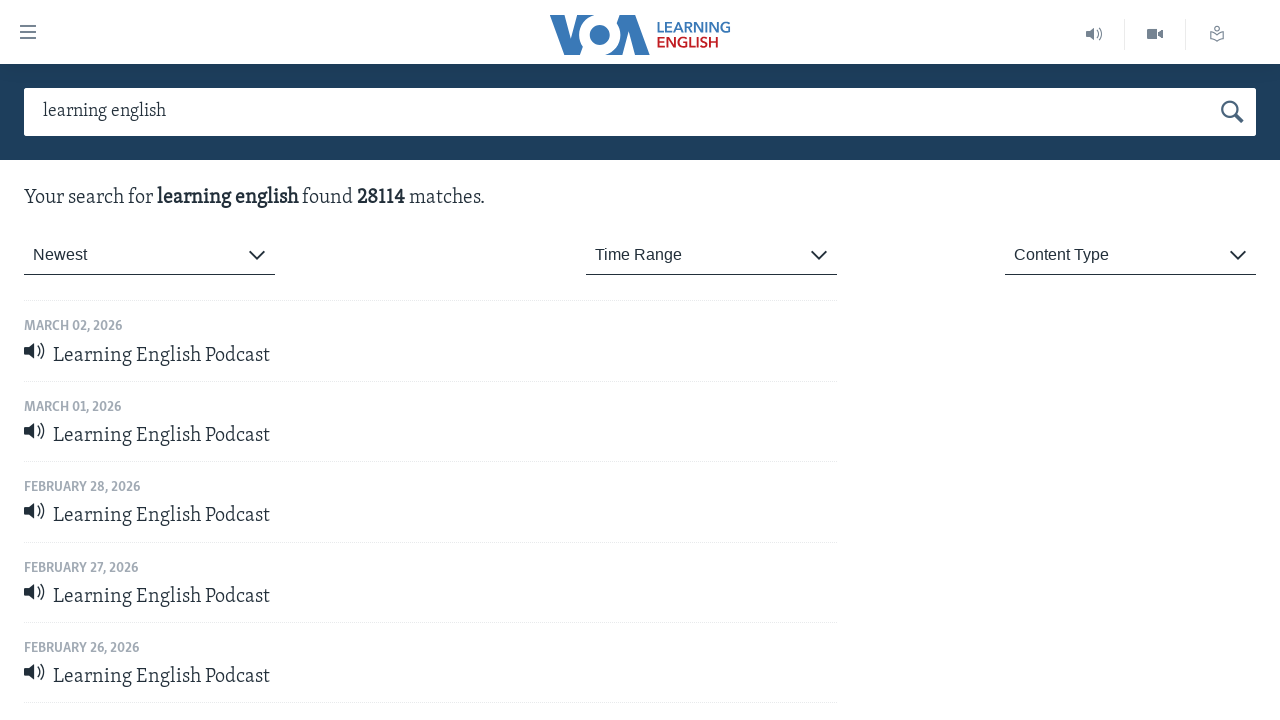

Search results loaded and first result is visible
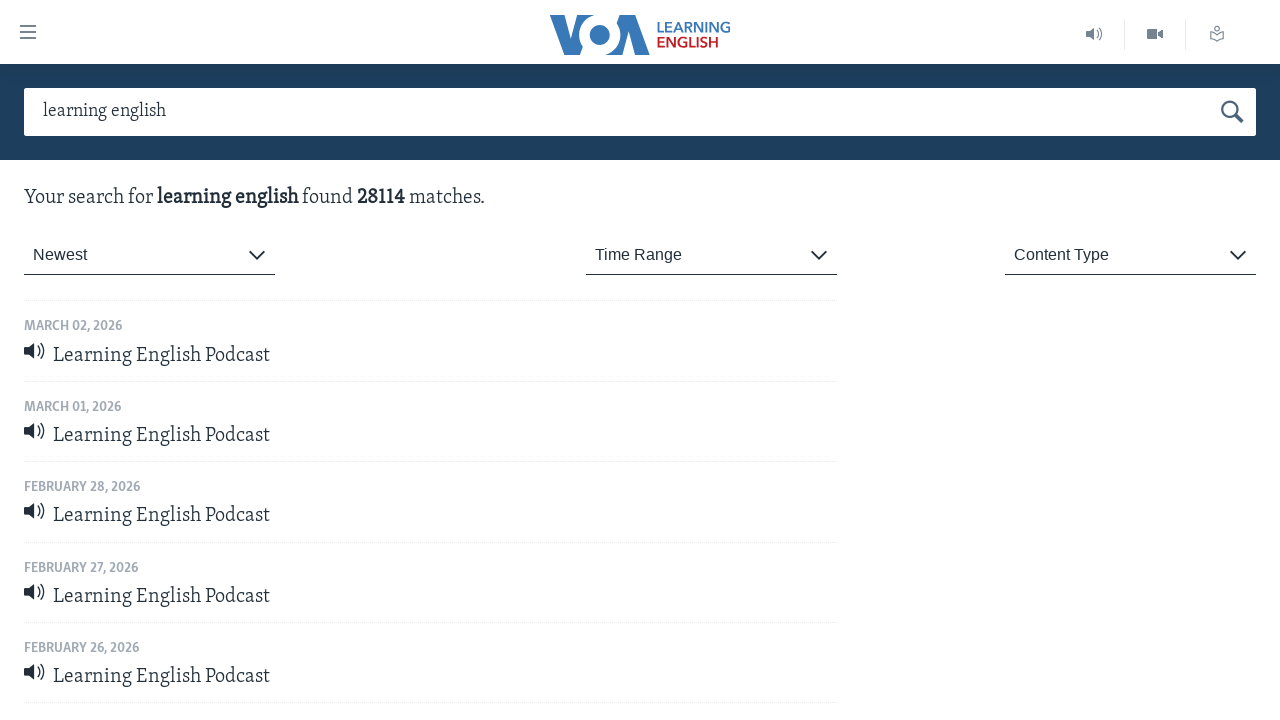

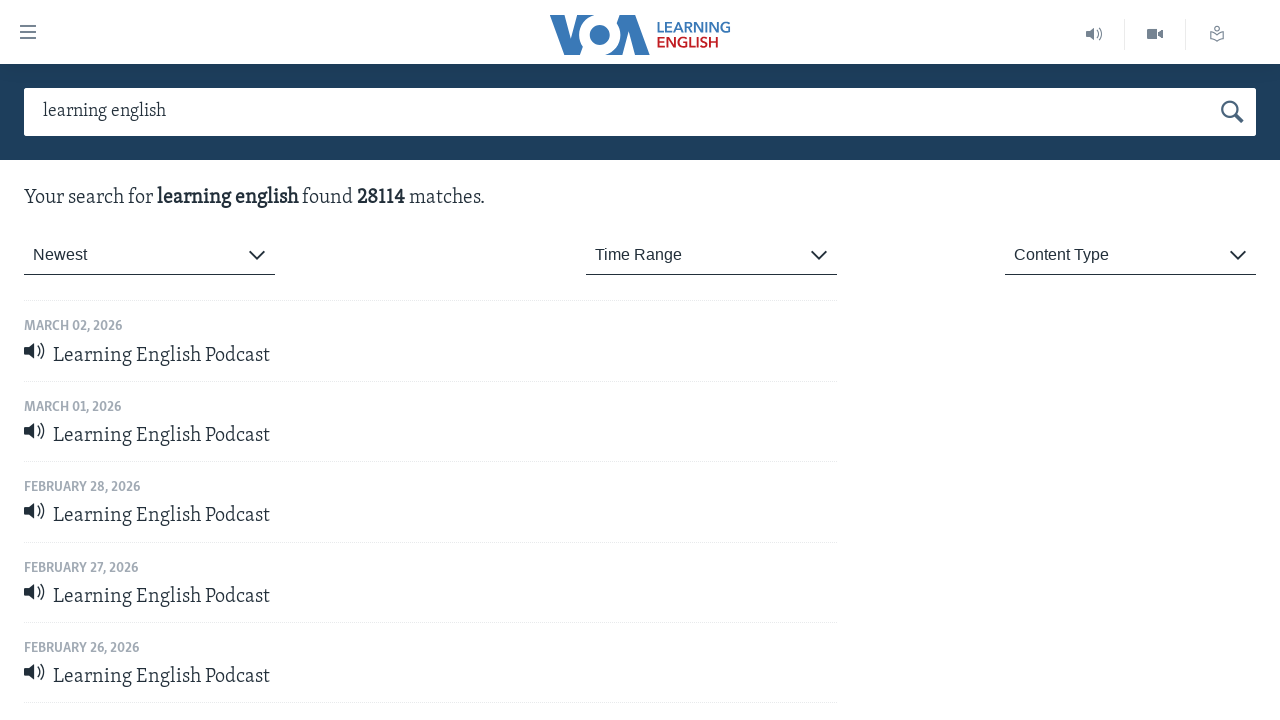